Tests a practice form by filling text fields, selecting radio buttons, checkboxes, and dropdown options

Starting URL: https://www.techlistic.com/p/selenium-practice-form.html

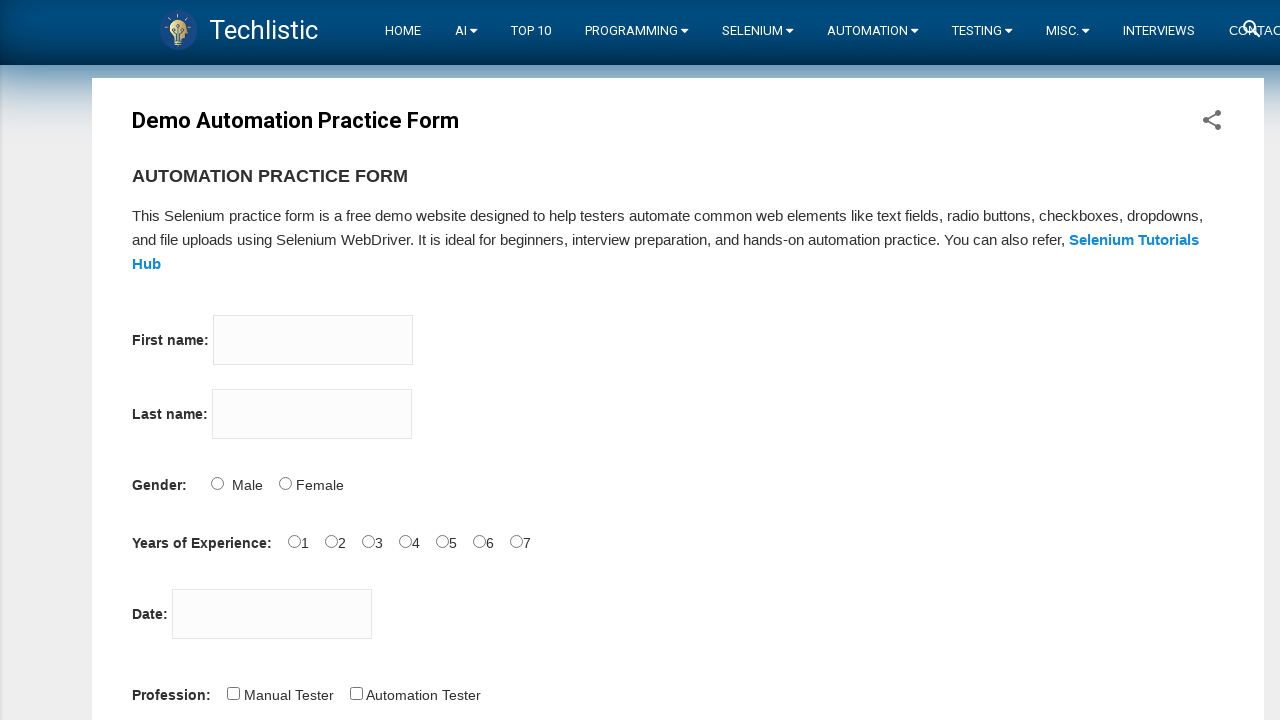

Filled first name field with 'amir' on input[name='firstname']
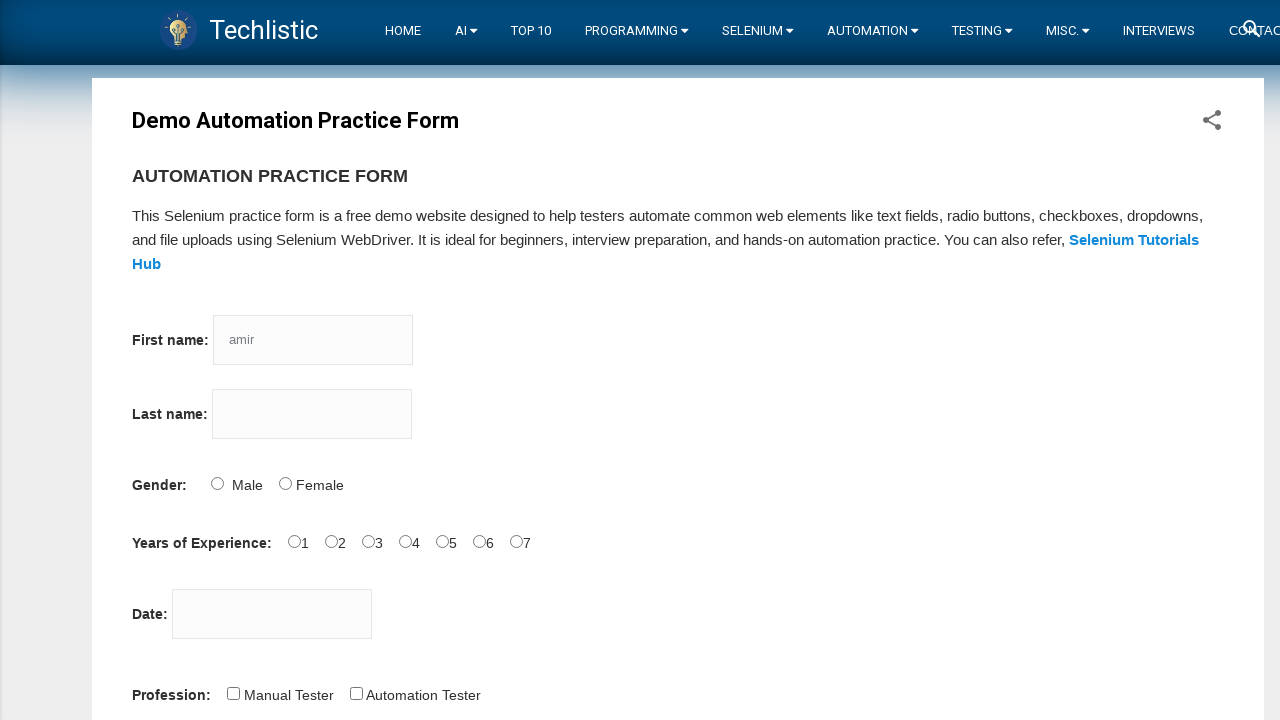

Filled last name field with 'Madaoui' on input[name='lastname']
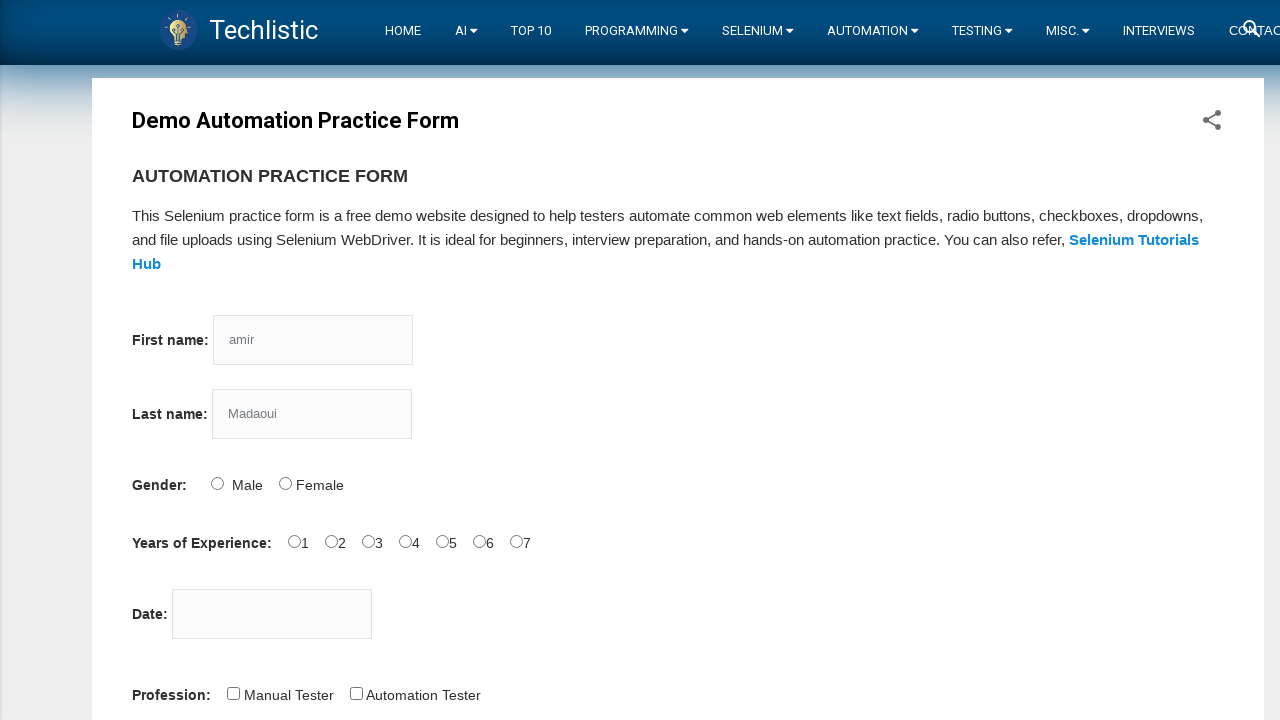

Selected Male radio button for gender at (217, 483) on #sex-0
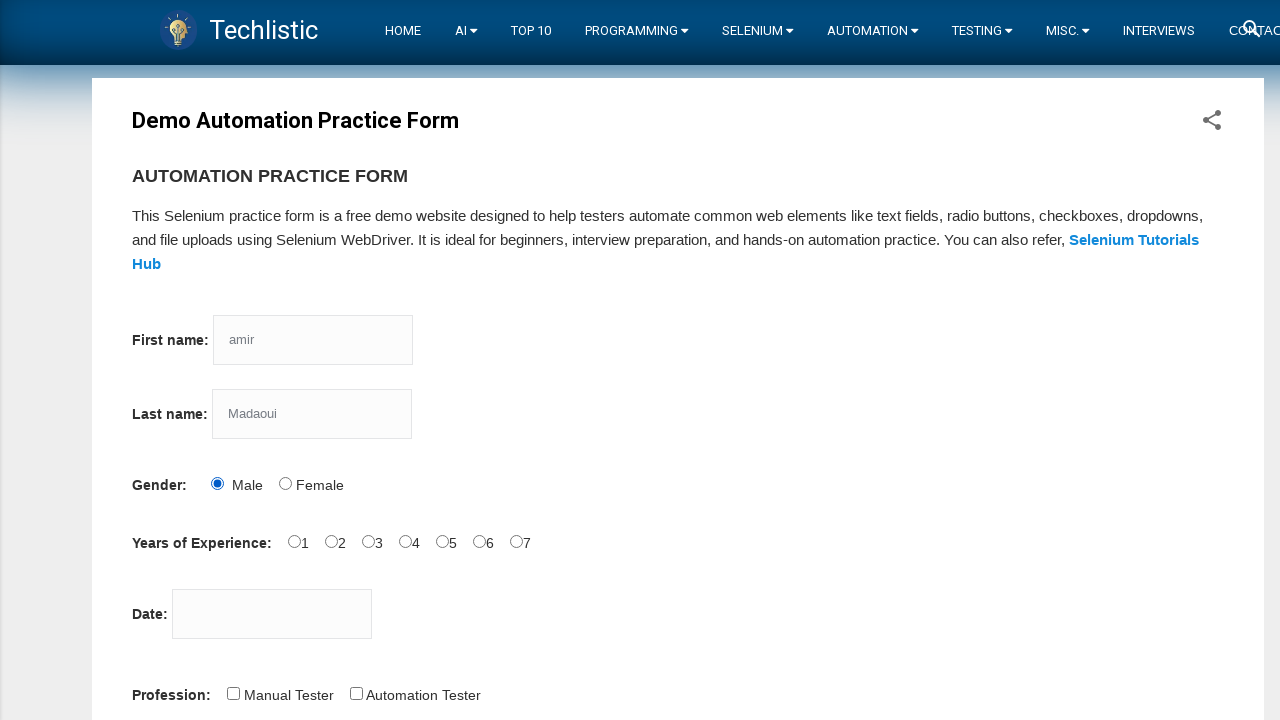

Selected 5 years of experience radio button at (442, 541) on input[name='exp'][value='5']
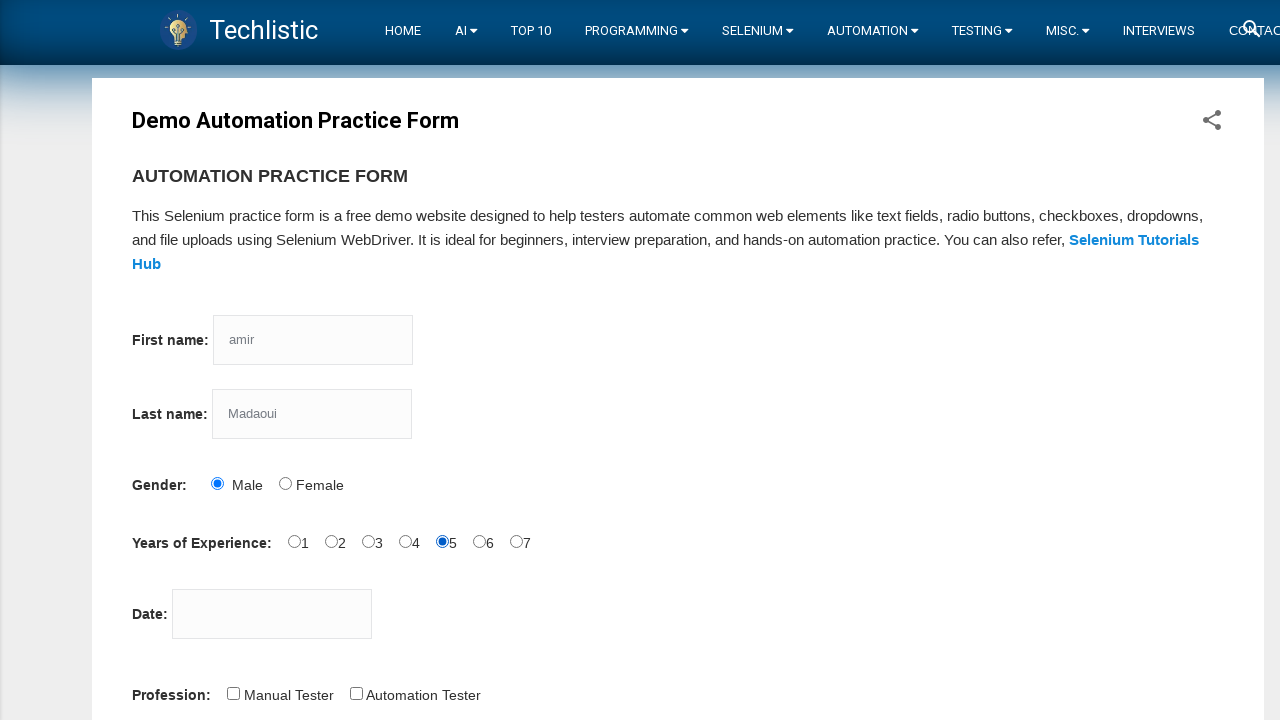

Filled date field with '16-10-2024' on #datepicker
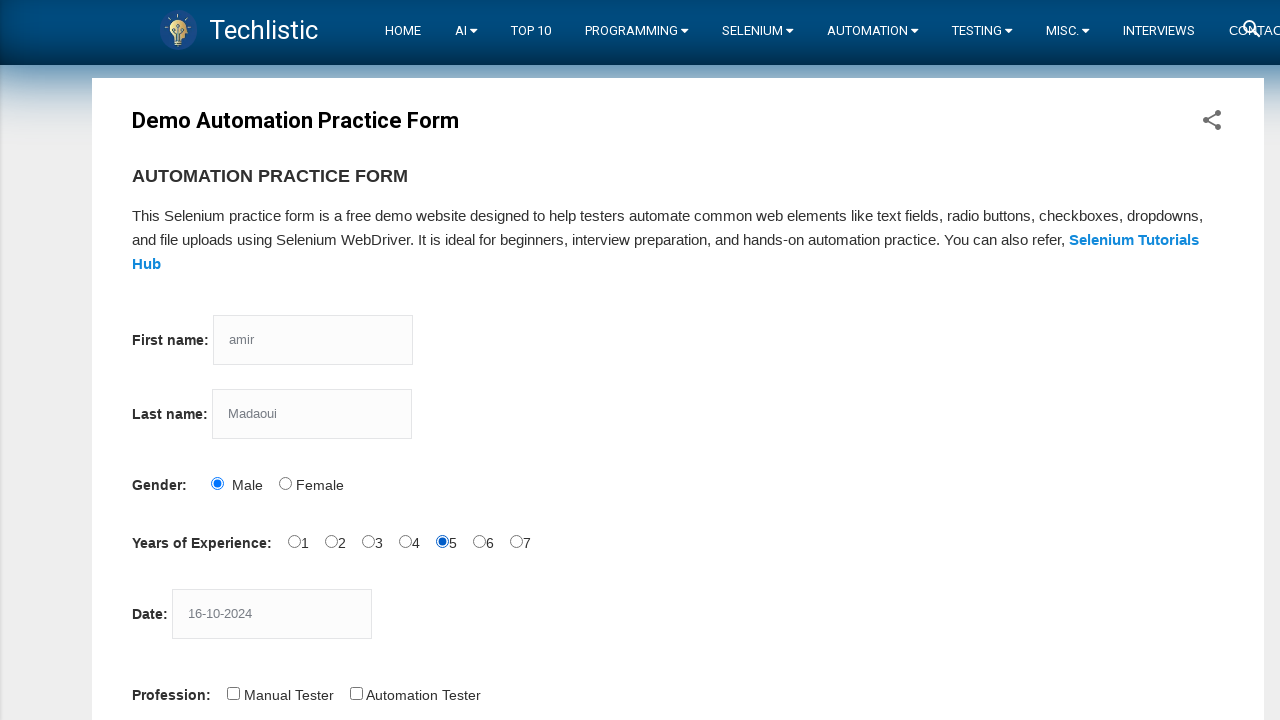

Scrolled to profession checkboxes section
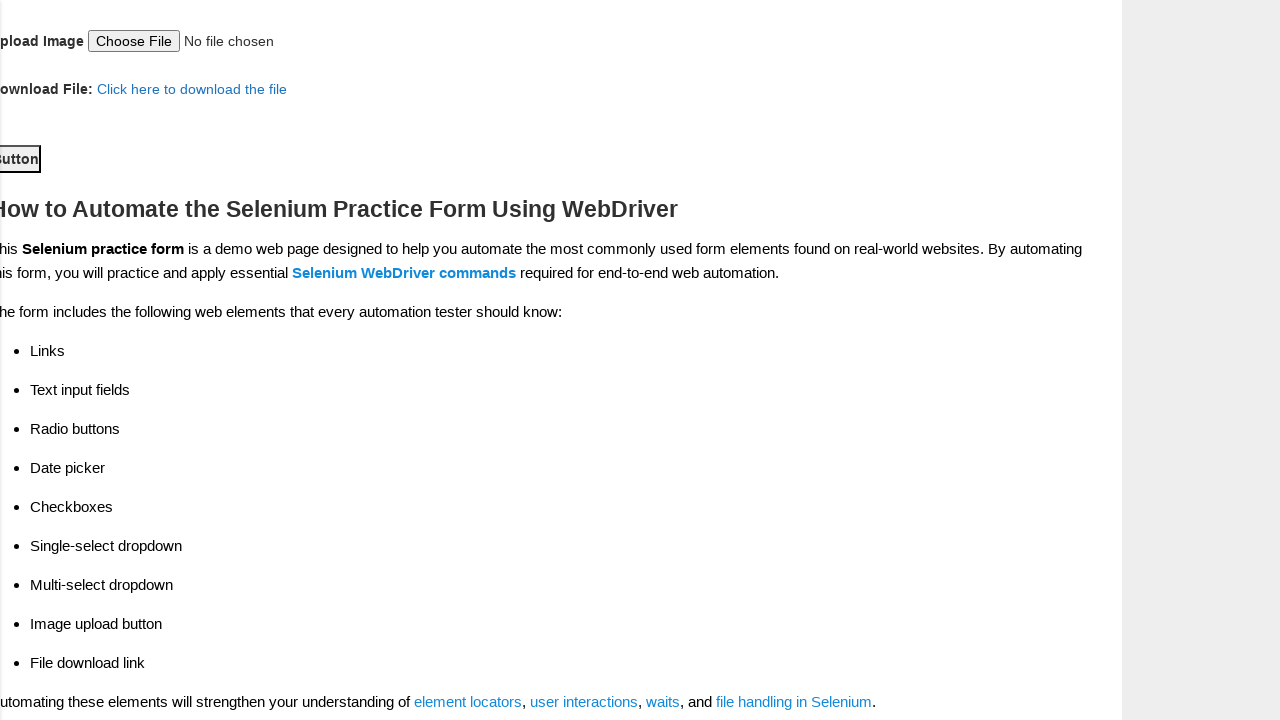

Checked first profession checkbox at (91, 360) on #profession-0
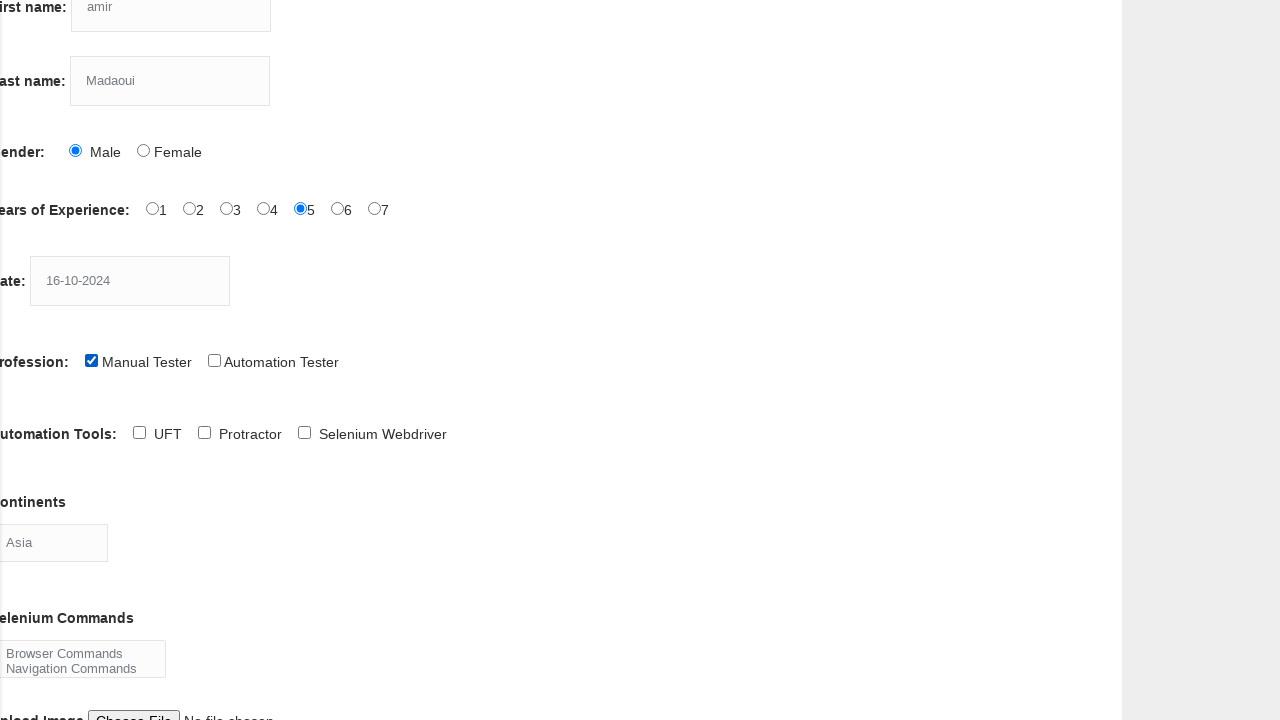

Checked second profession checkbox at (214, 360) on #profession-1
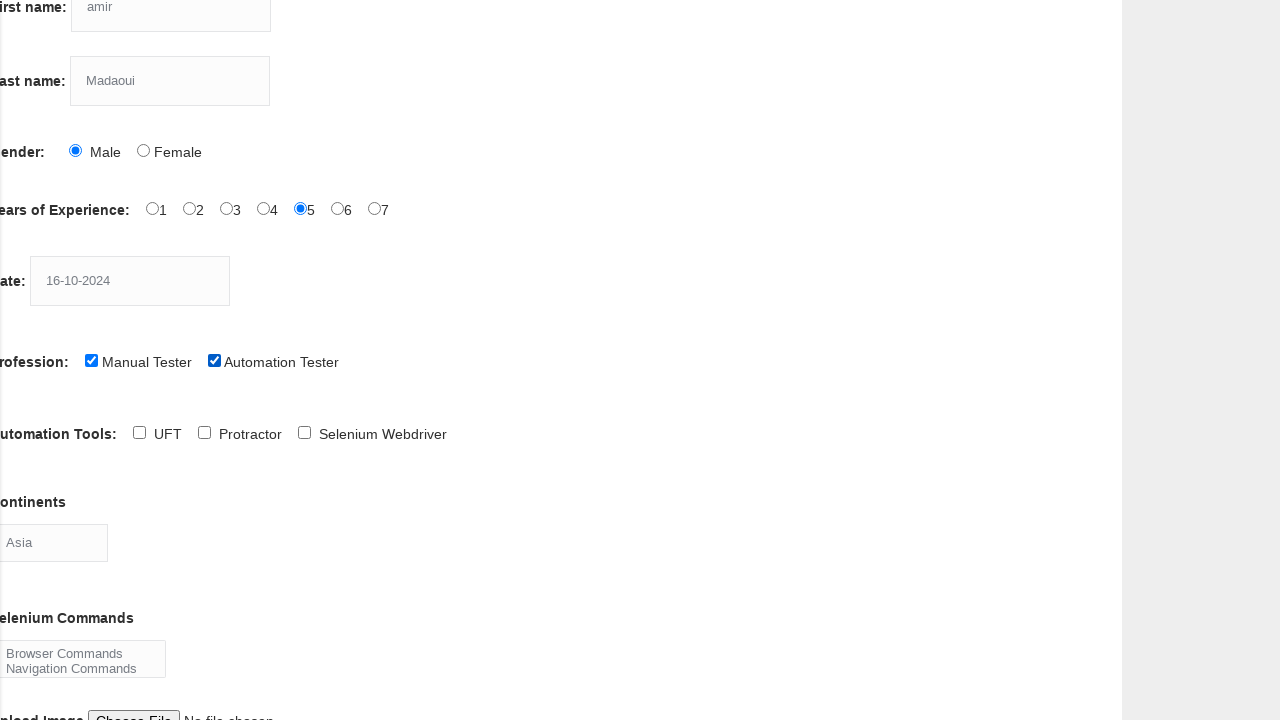

Unchecked first profession checkbox at (91, 360) on #profession-0
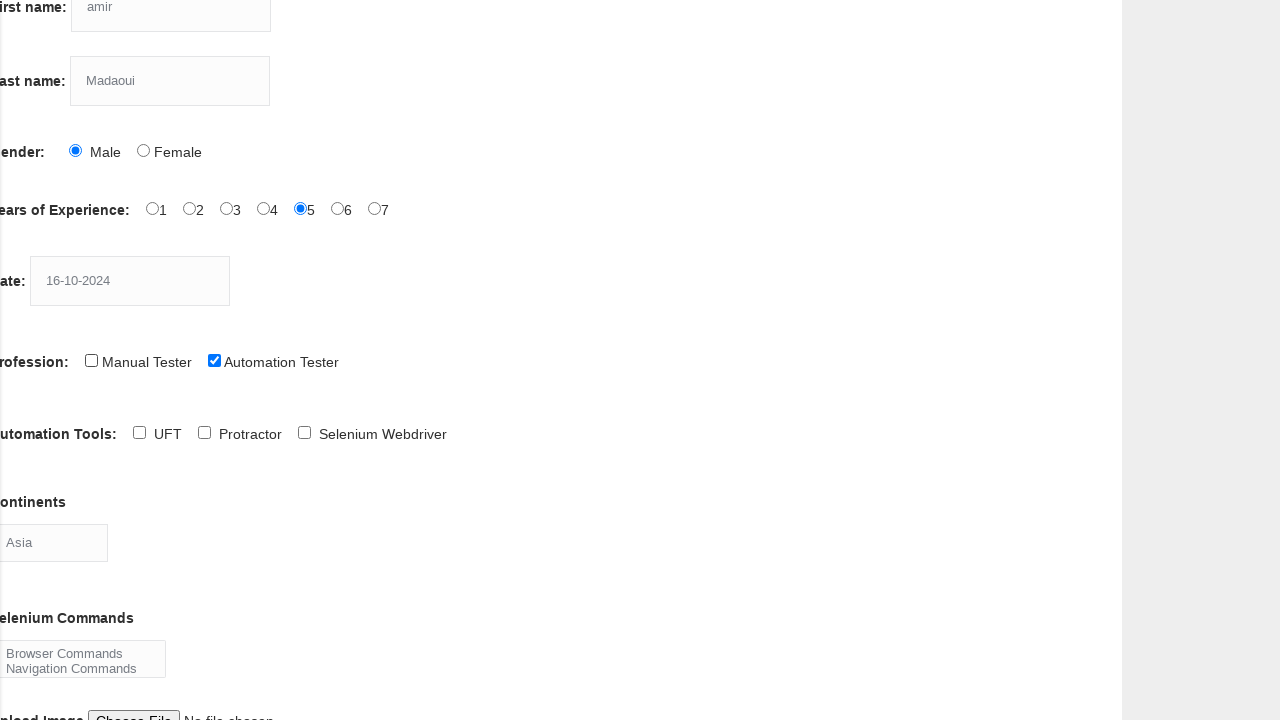

Selected 'North America' from continents dropdown by label on select[name='continents']
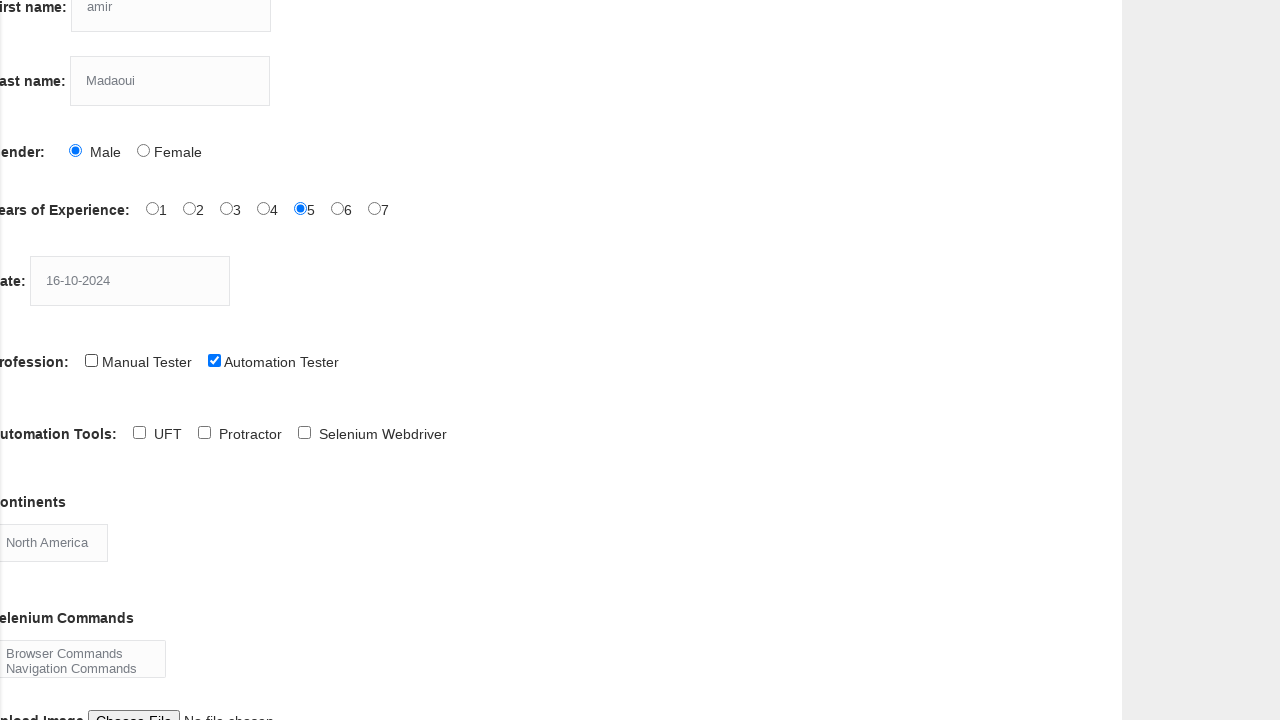

Selected continent dropdown option at index 5 on select[name='continents']
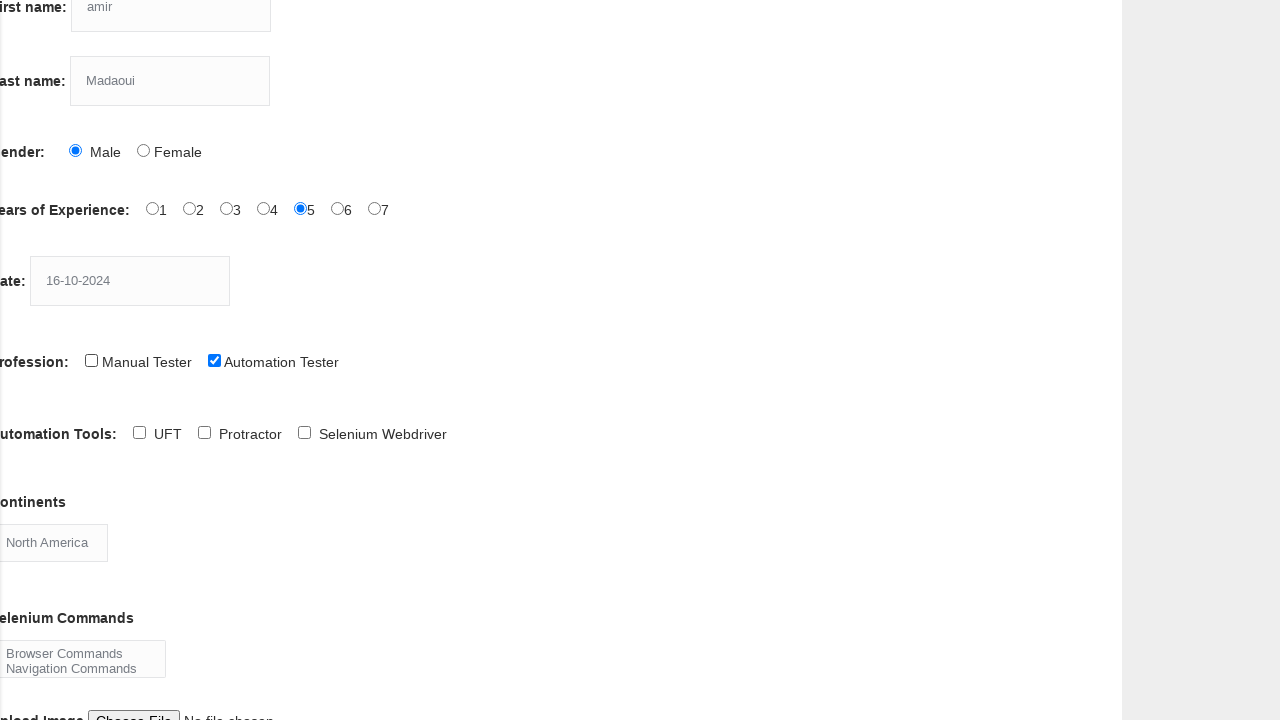

Scrolled to commands section
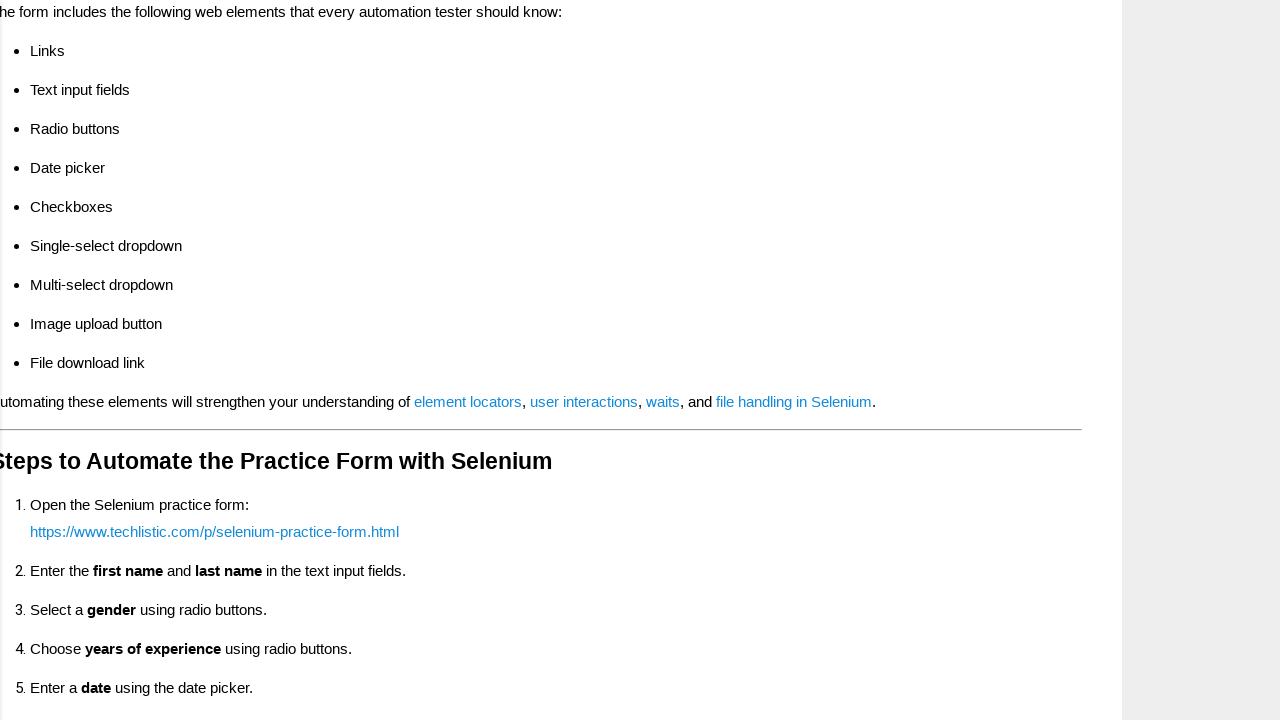

Selected 'WebElement Commands' from selenium_commands dropdown on #selenium_commands
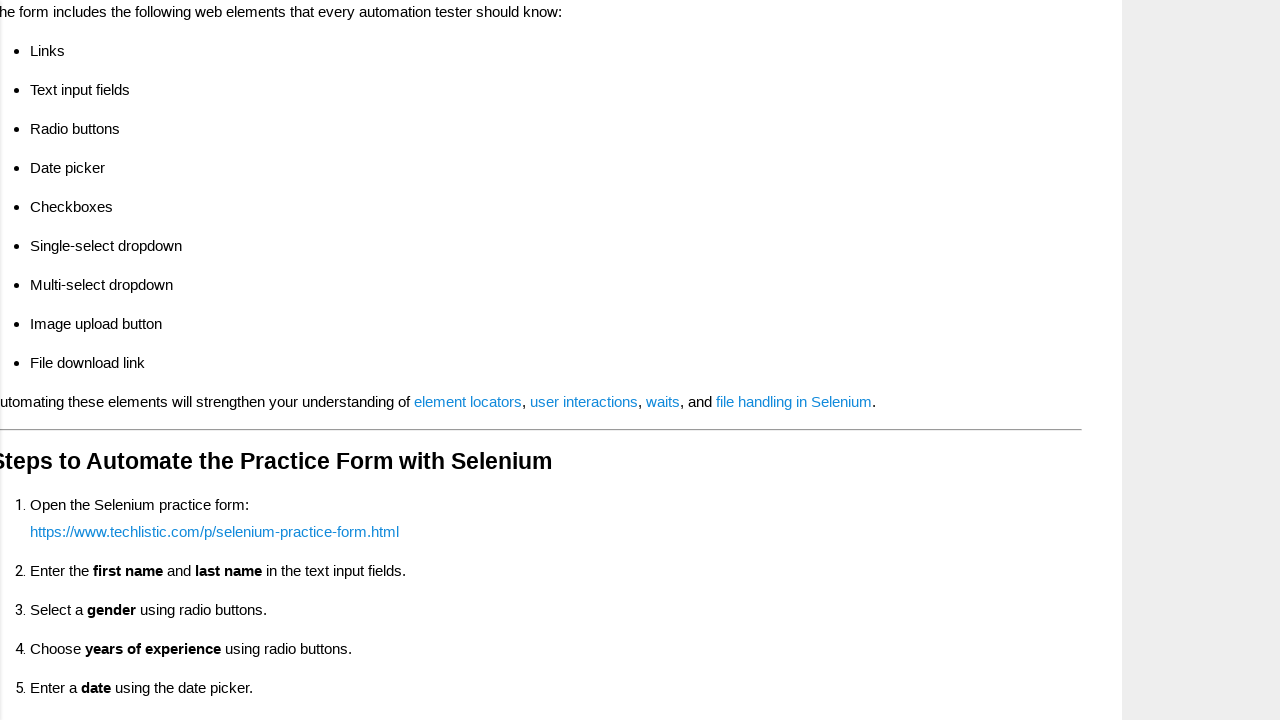

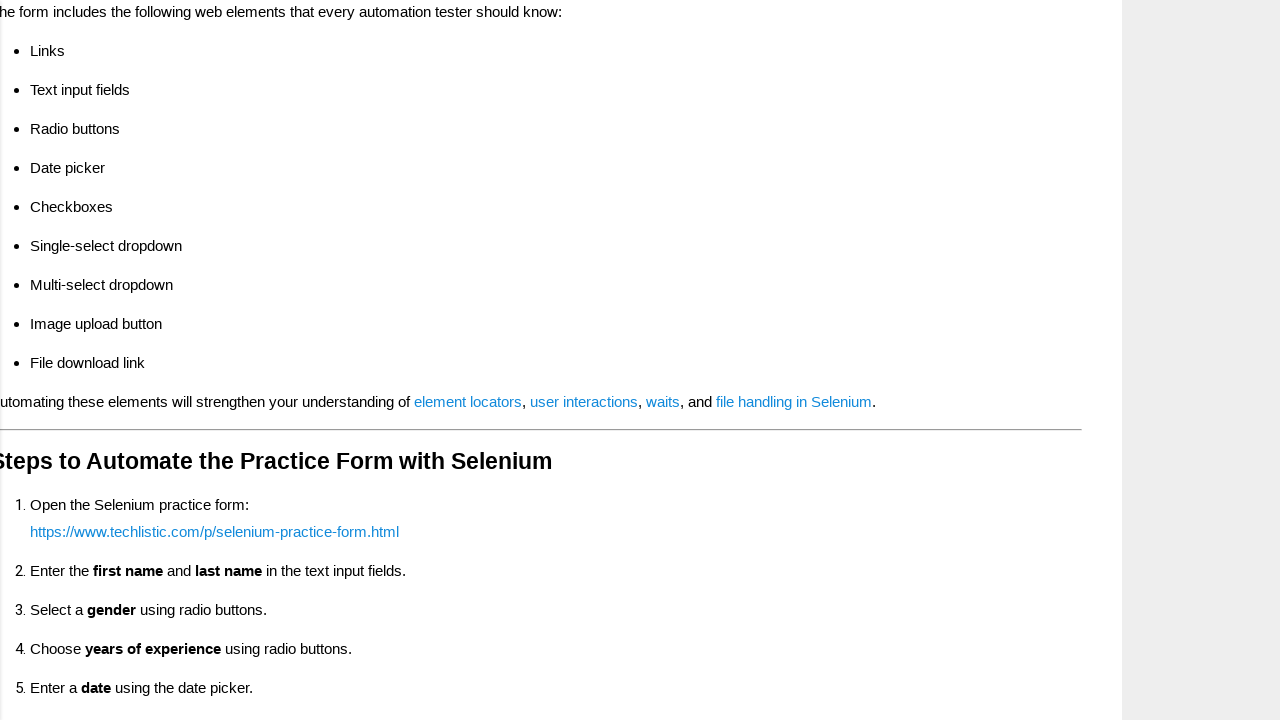